Tests the clear method by filling a city field, clearing it, and then entering a new value

Starting URL: https://automationbysqatools.blogspot.com/2021/05/dummy-website.html

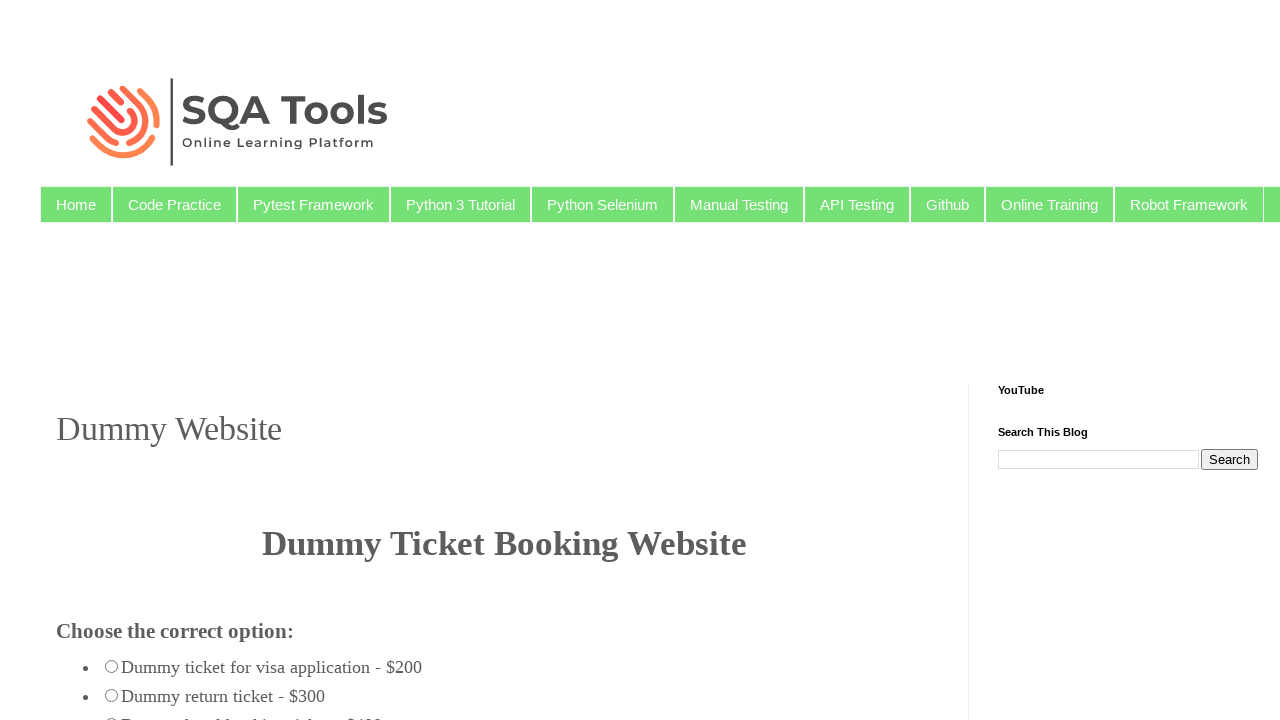

Filled city field with 'Mumbai' on input[name='fromcity']
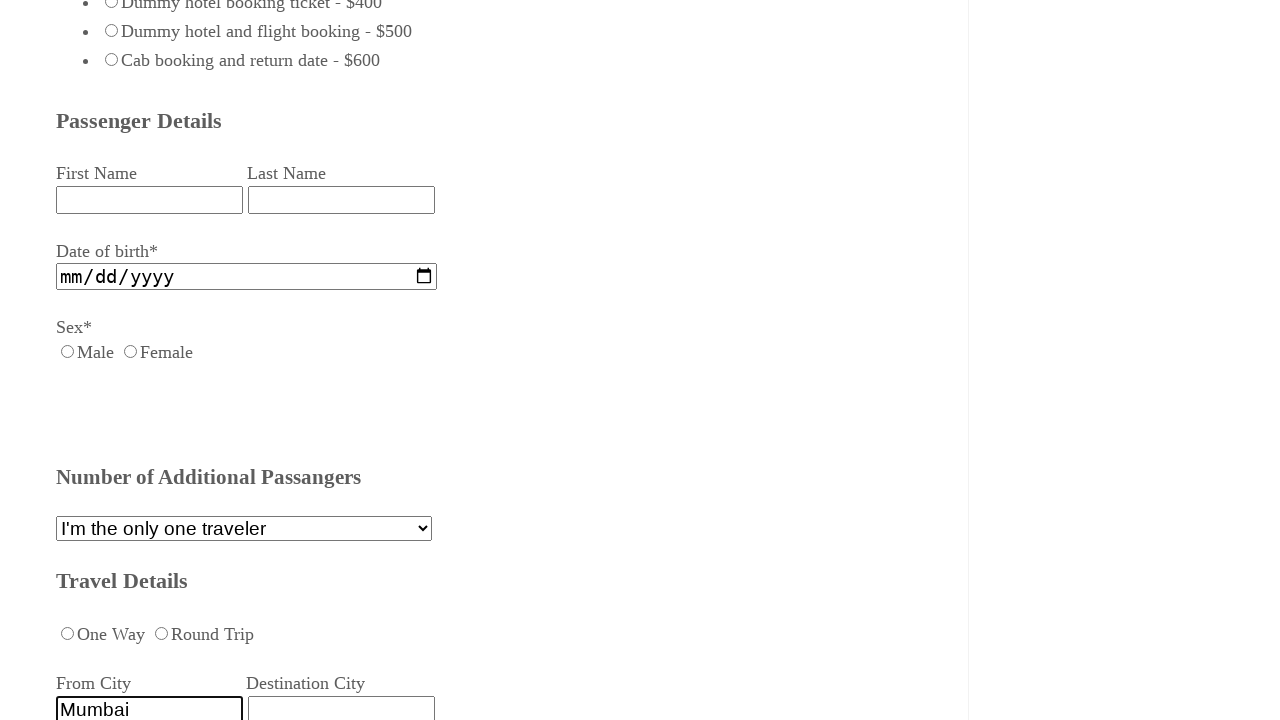

Cleared the city field on input[name='fromcity']
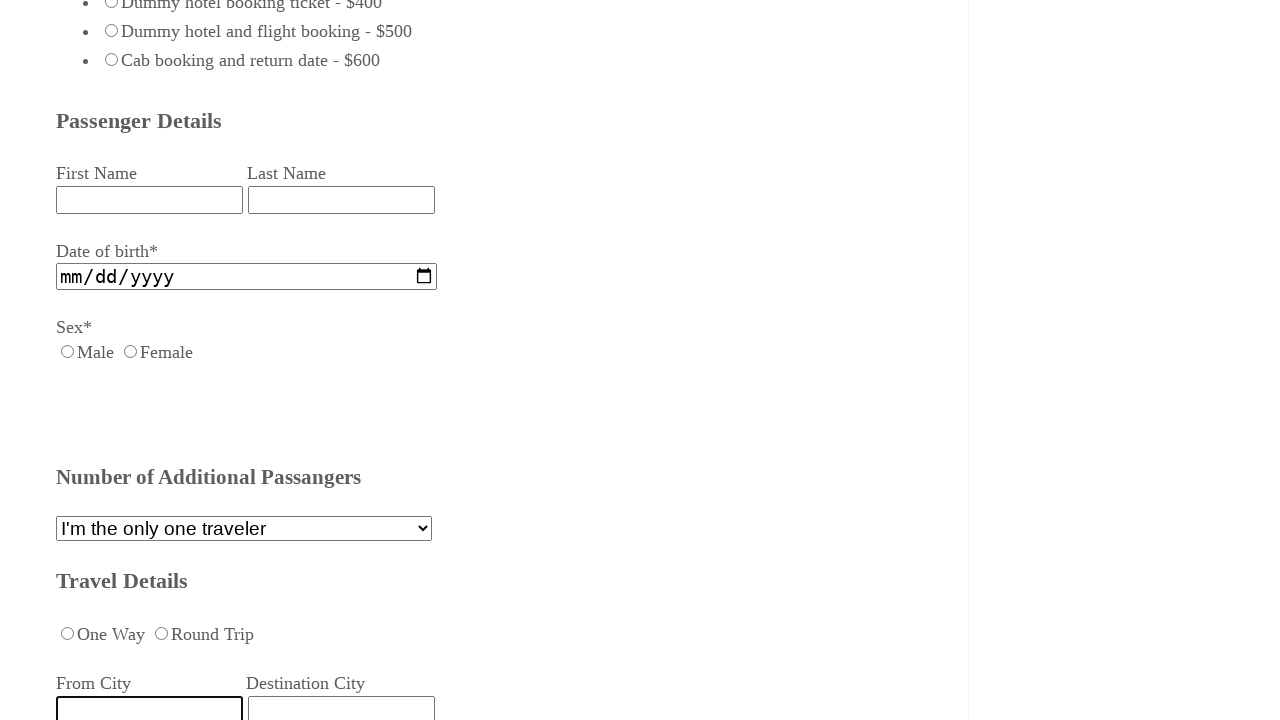

Filled city field with 'Bangalore' on input[name='fromcity']
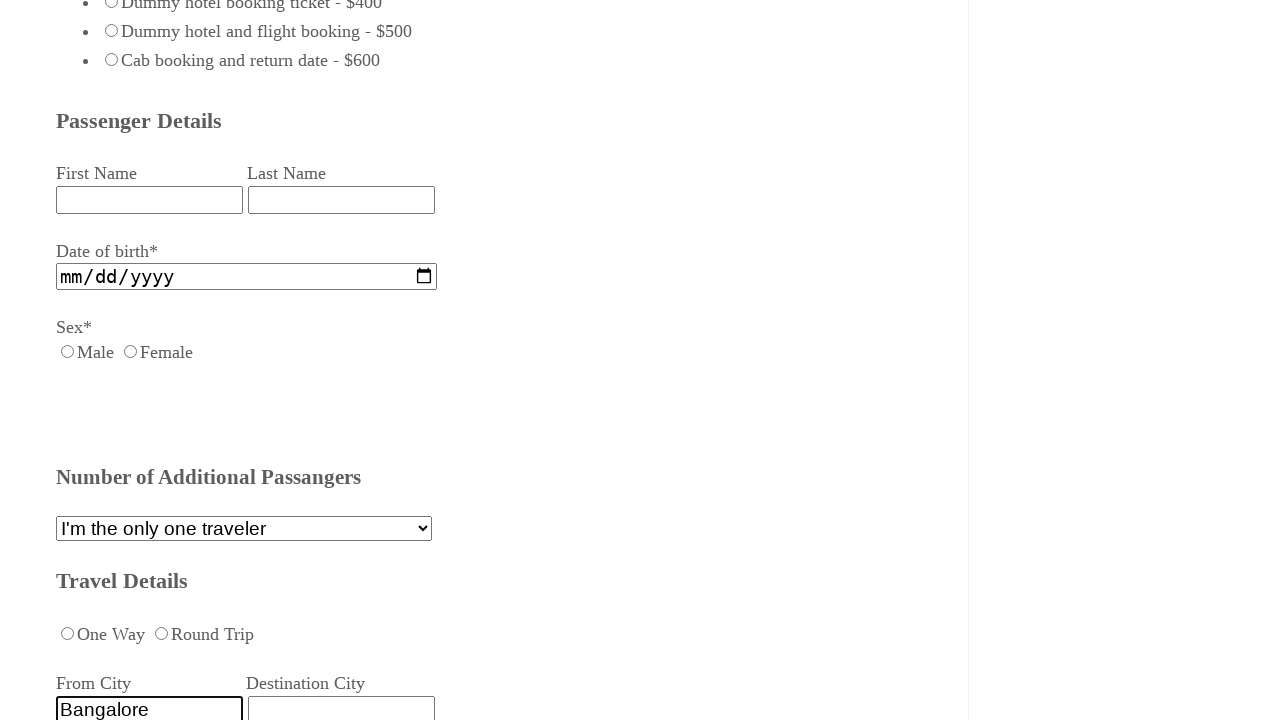

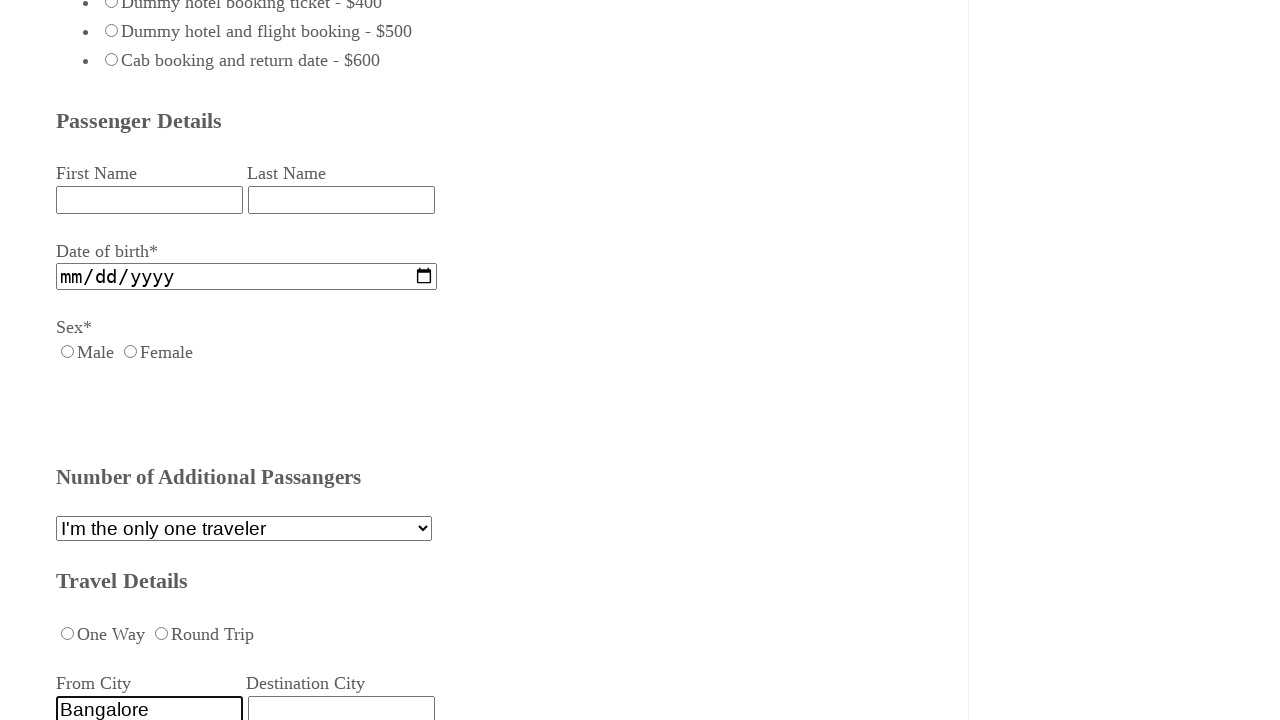